Tests that a todo item is removed when edited to an empty string

Starting URL: https://demo.playwright.dev/todomvc

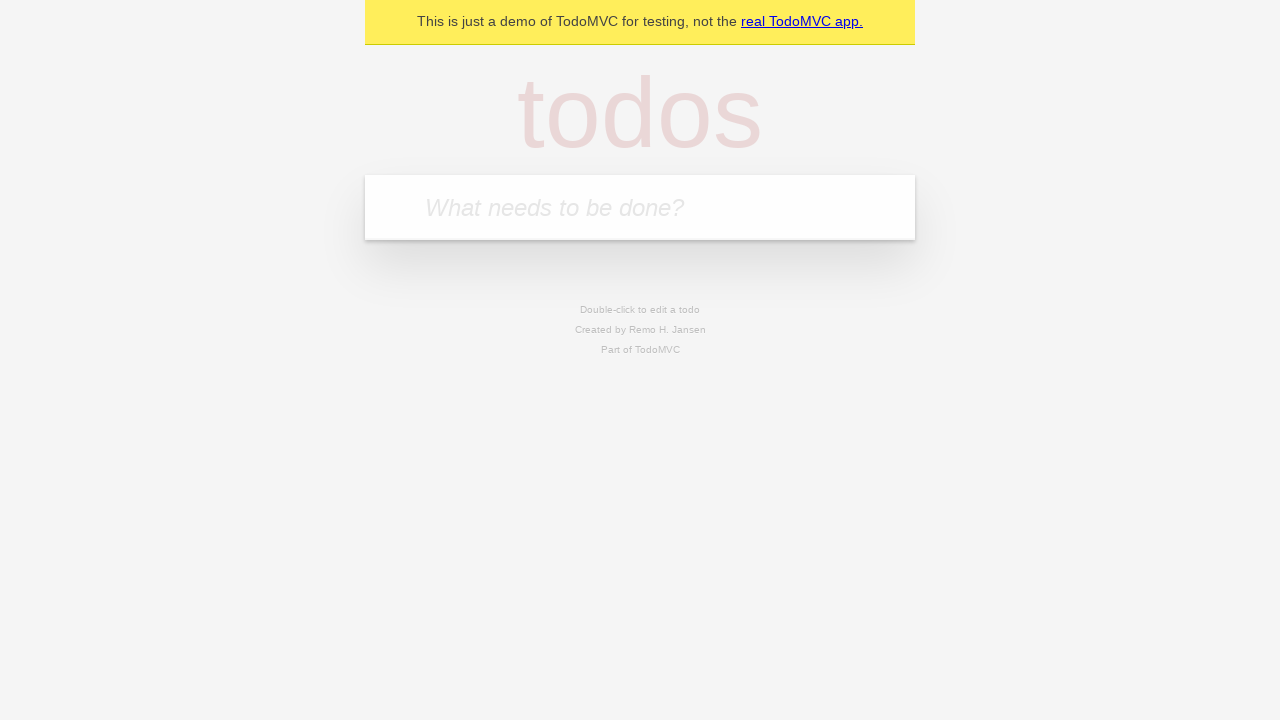

Filled todo input with 'buy some cheese' on internal:attr=[placeholder="What needs to be done?"i]
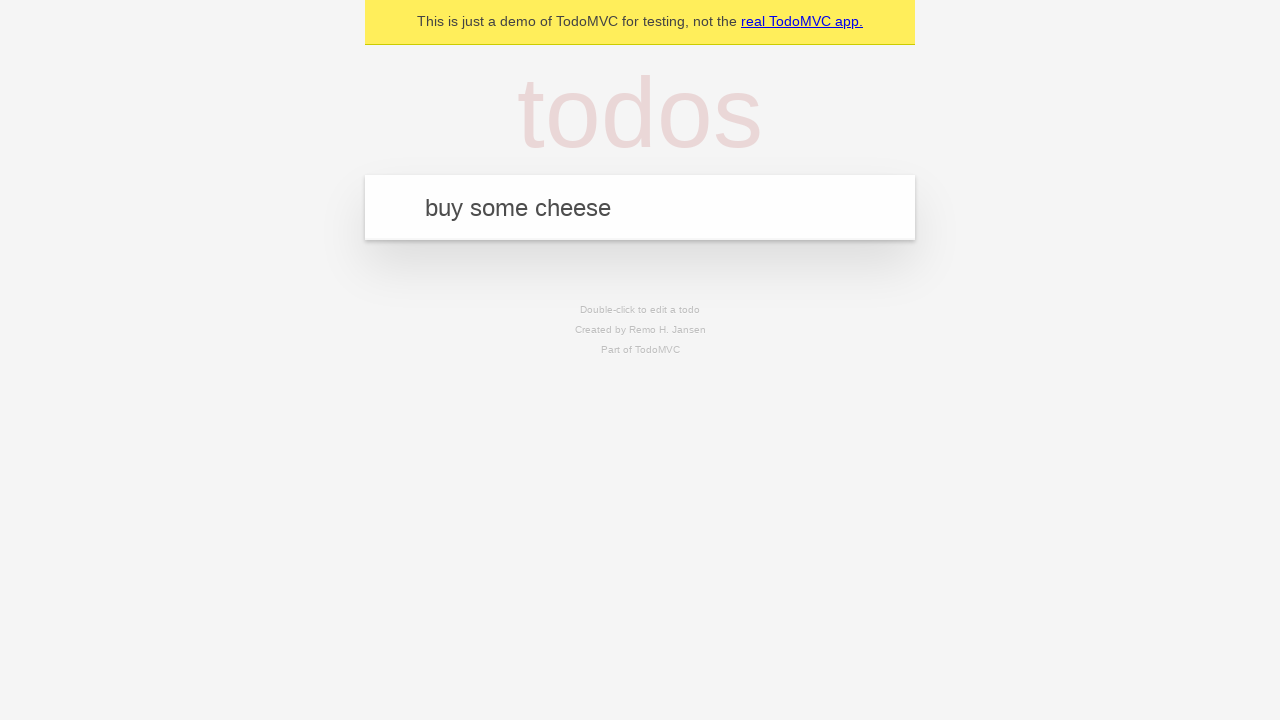

Pressed Enter to create first todo item on internal:attr=[placeholder="What needs to be done?"i]
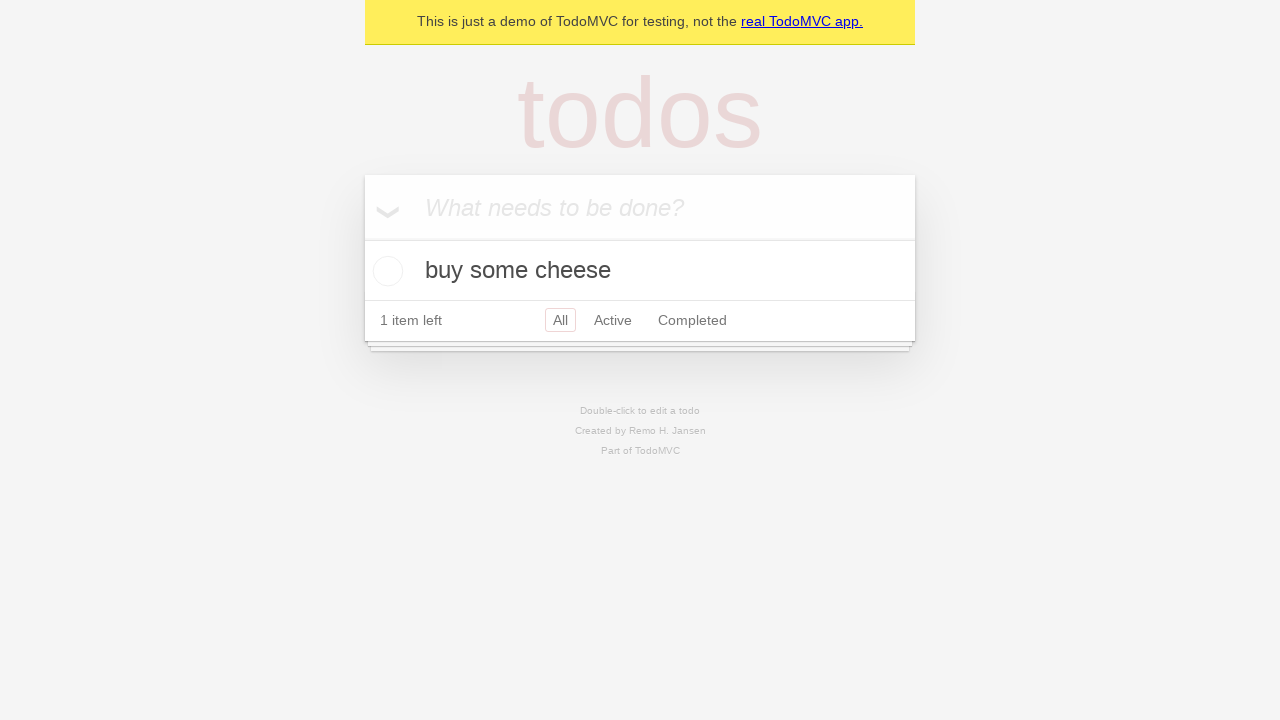

Filled todo input with 'feed the cat' on internal:attr=[placeholder="What needs to be done?"i]
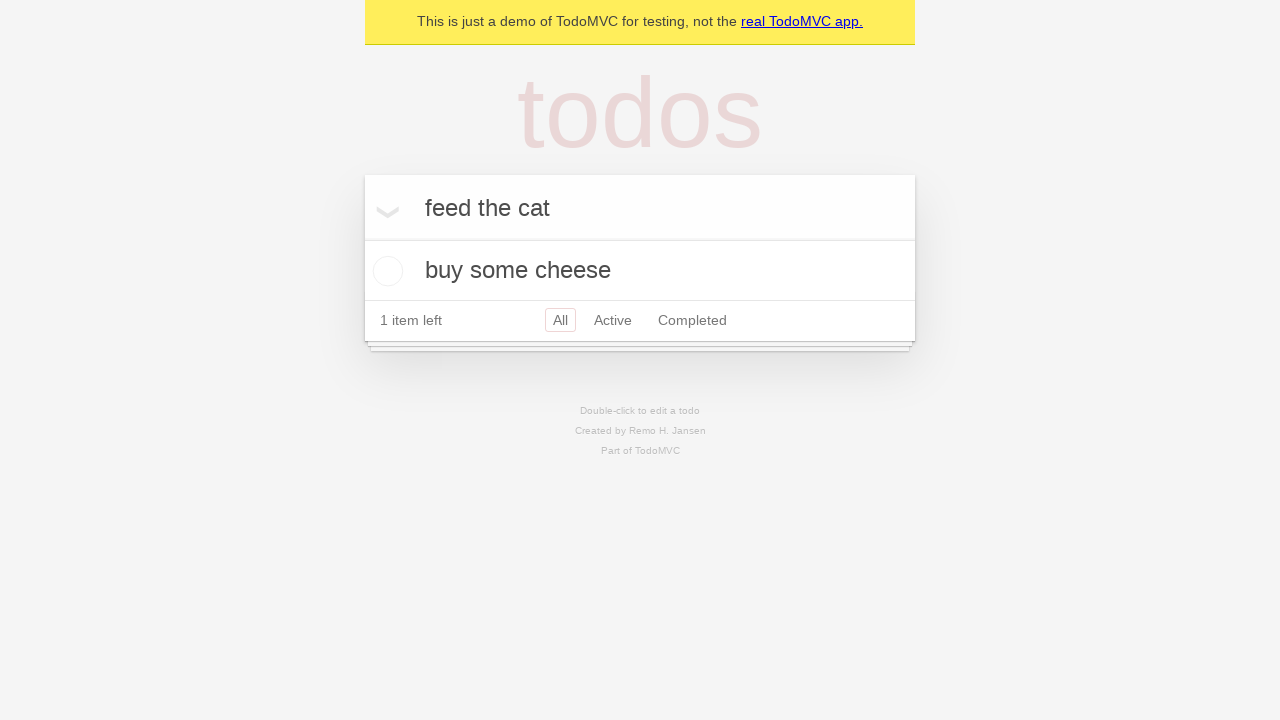

Pressed Enter to create second todo item on internal:attr=[placeholder="What needs to be done?"i]
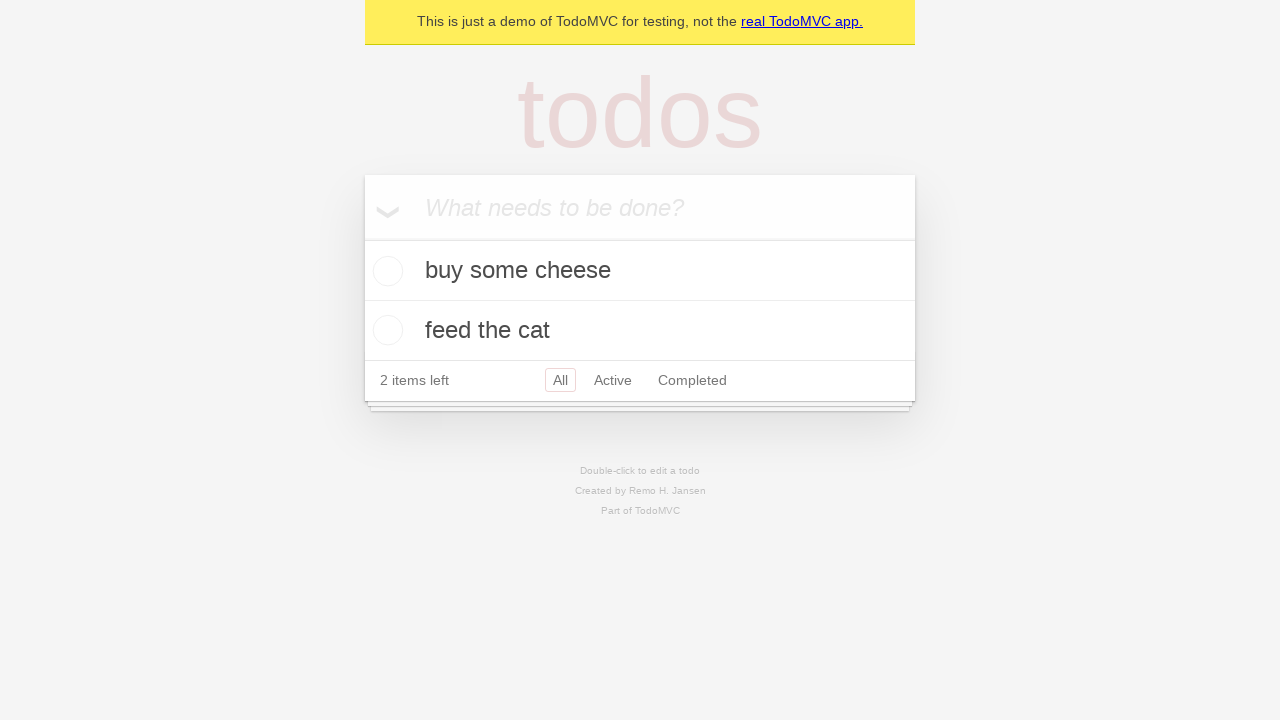

Filled todo input with 'book a doctors appointment' on internal:attr=[placeholder="What needs to be done?"i]
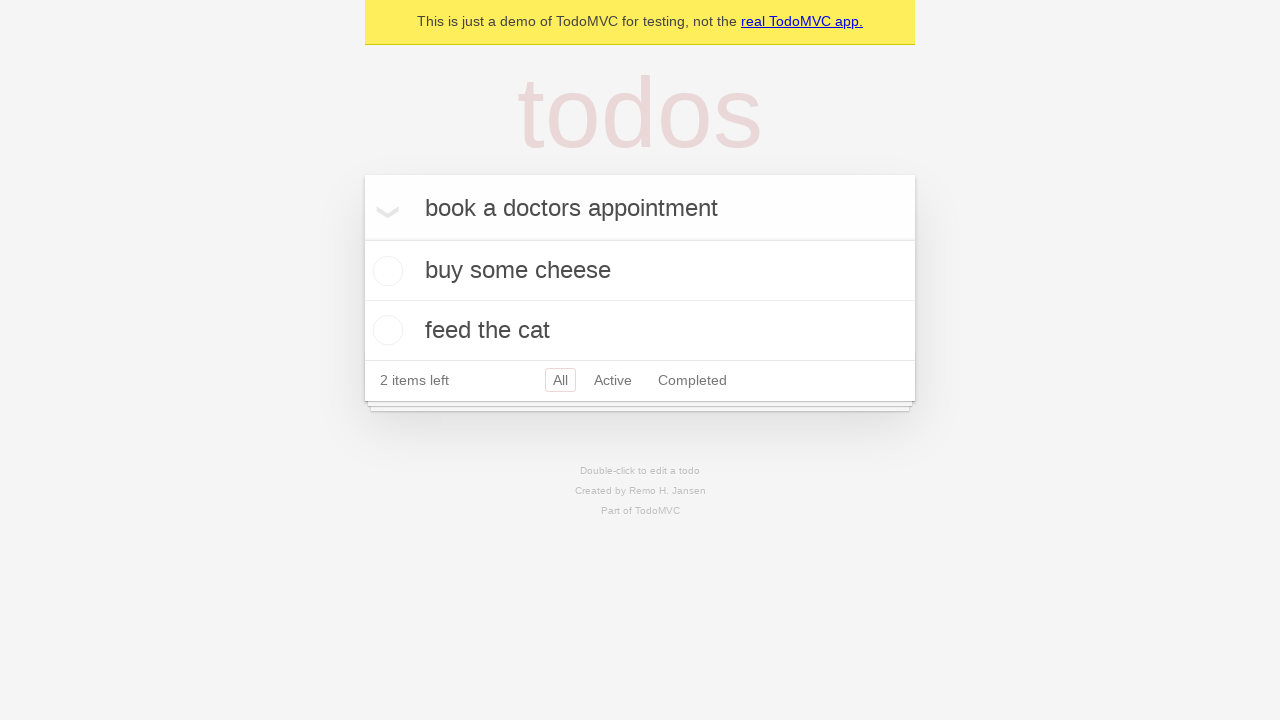

Pressed Enter to create third todo item on internal:attr=[placeholder="What needs to be done?"i]
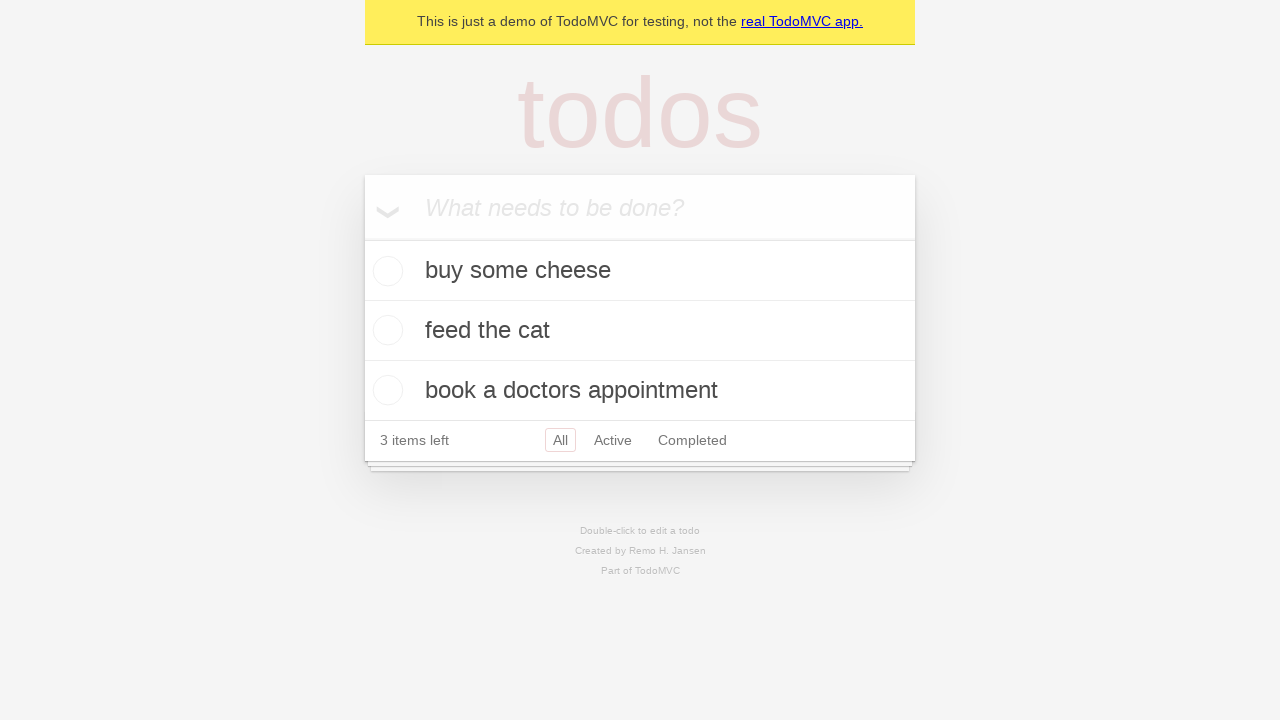

Double-clicked second todo item to enter edit mode at (640, 331) on internal:testid=[data-testid="todo-item"s] >> nth=1
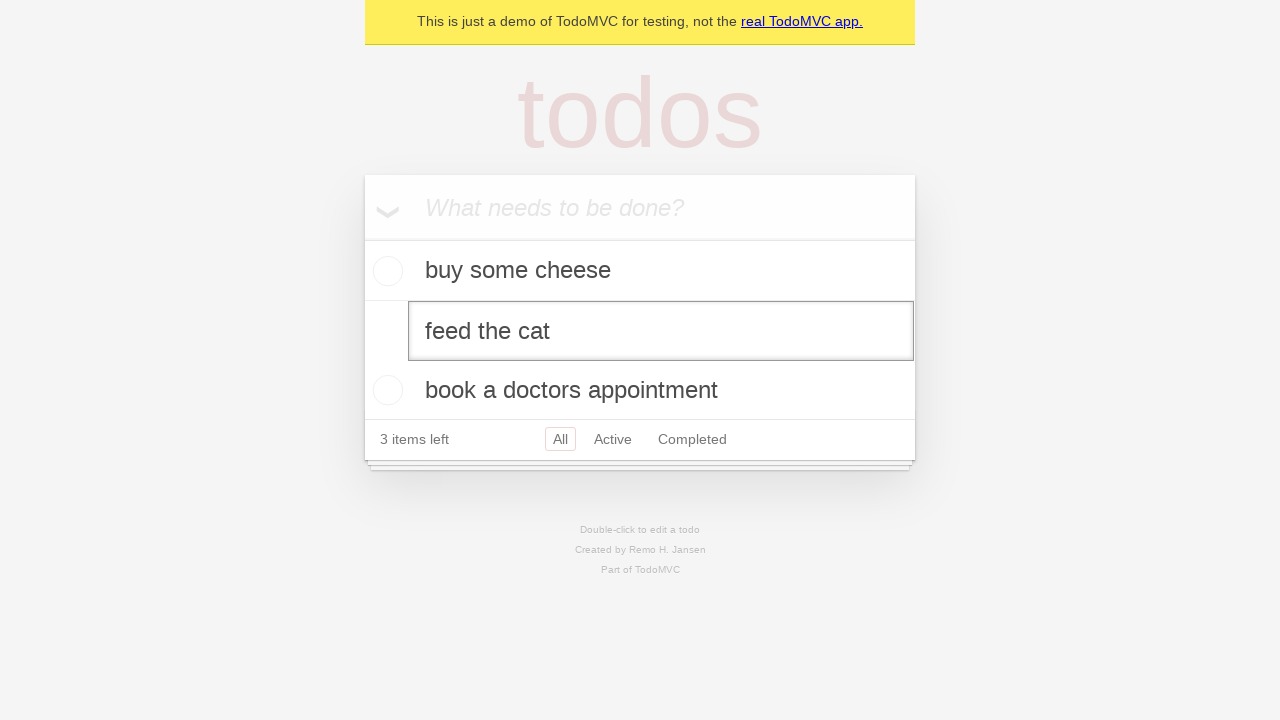

Cleared text in edit field by filling with empty string on internal:testid=[data-testid="todo-item"s] >> nth=1 >> internal:role=textbox[nam
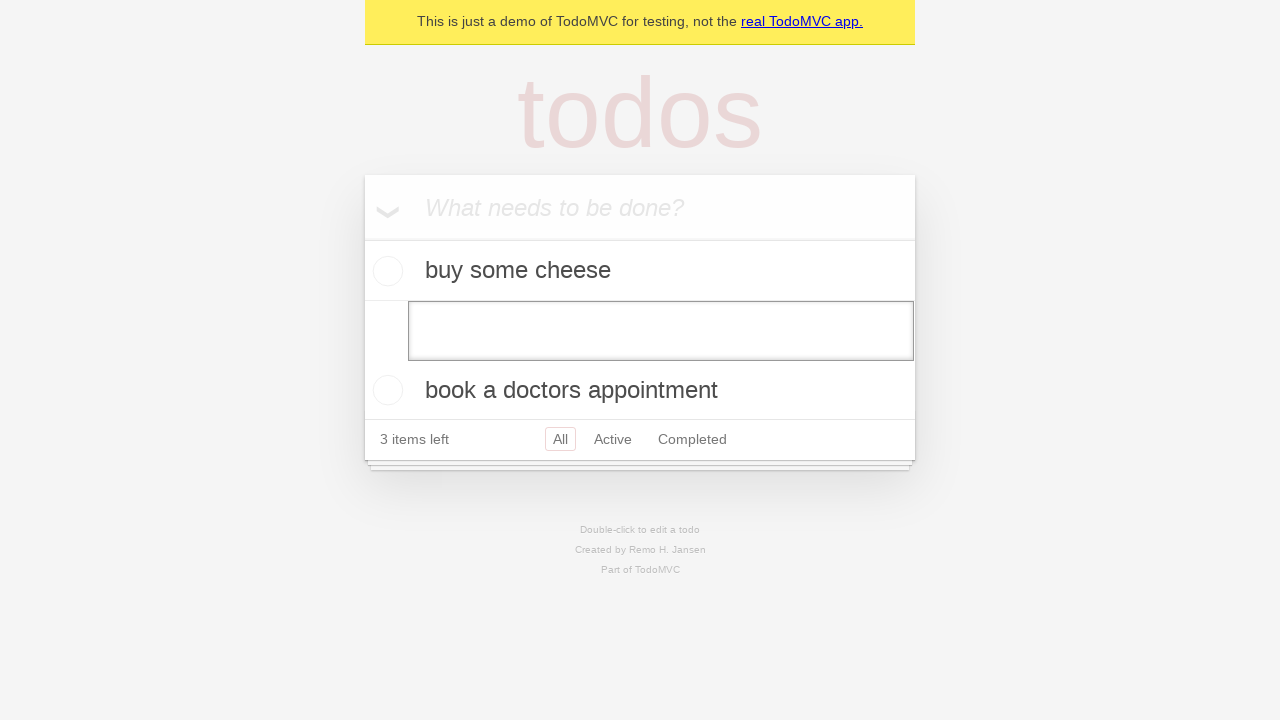

Pressed Enter to confirm edit and remove todo item with empty text on internal:testid=[data-testid="todo-item"s] >> nth=1 >> internal:role=textbox[nam
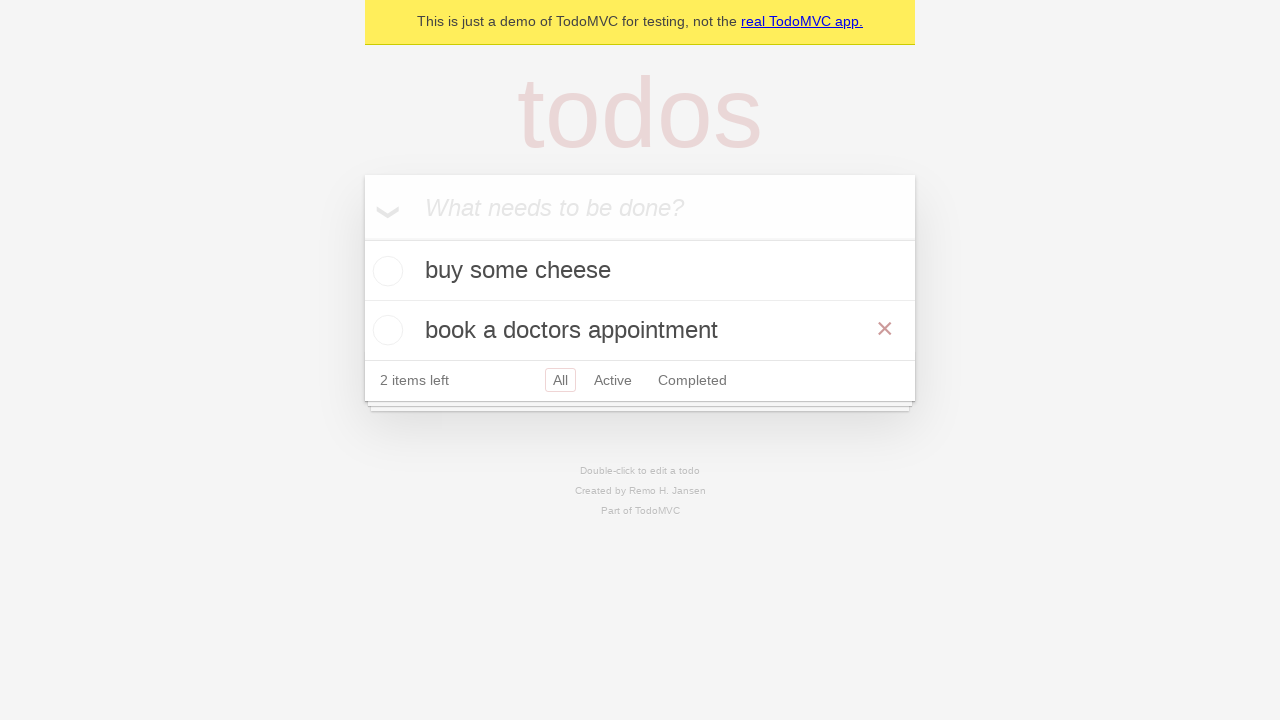

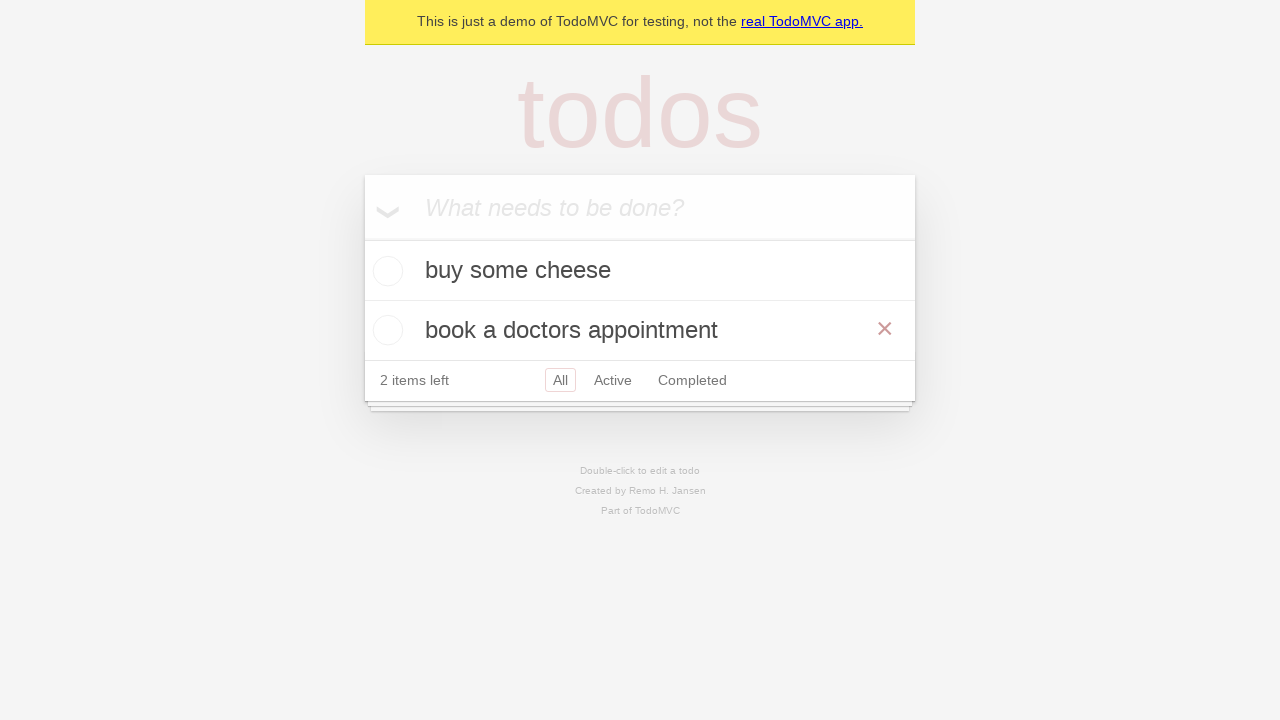